Tests JavaScript alert handling by clicking buttons that trigger three types of alerts (simple alert, confirm dialog, and prompt dialog), then interacting with each alert by accepting, dismissing, or entering text.

Starting URL: https://the-internet.herokuapp.com/javascript_alerts

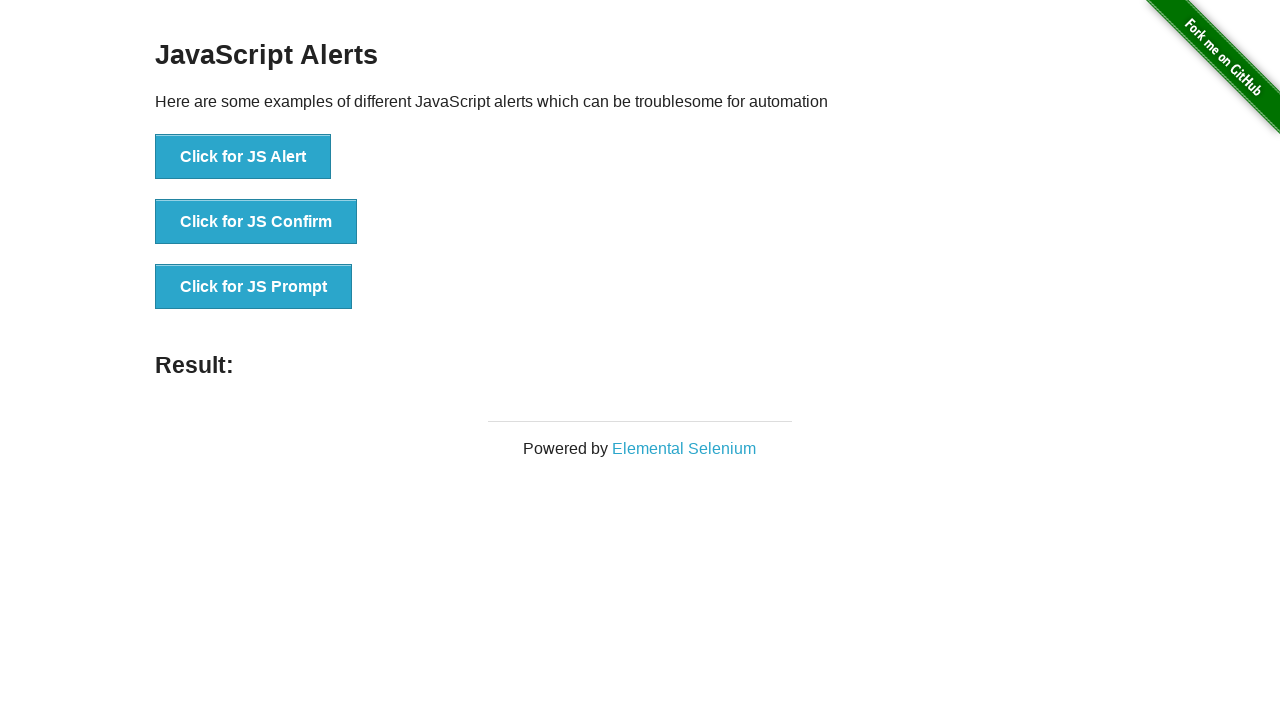

Clicked button to trigger simple JavaScript alert at (243, 157) on xpath=/html/body/div[2]/div/div/ul/li[1]/button
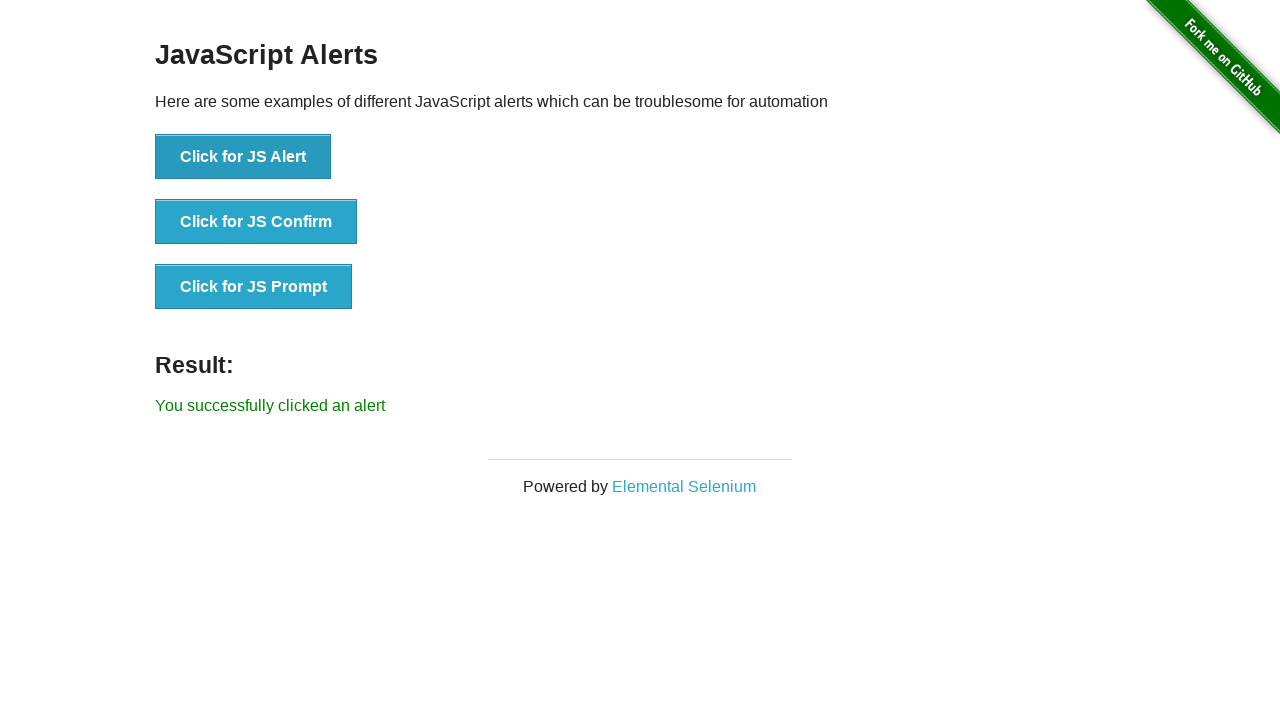

Set up dialog handler to accept alerts
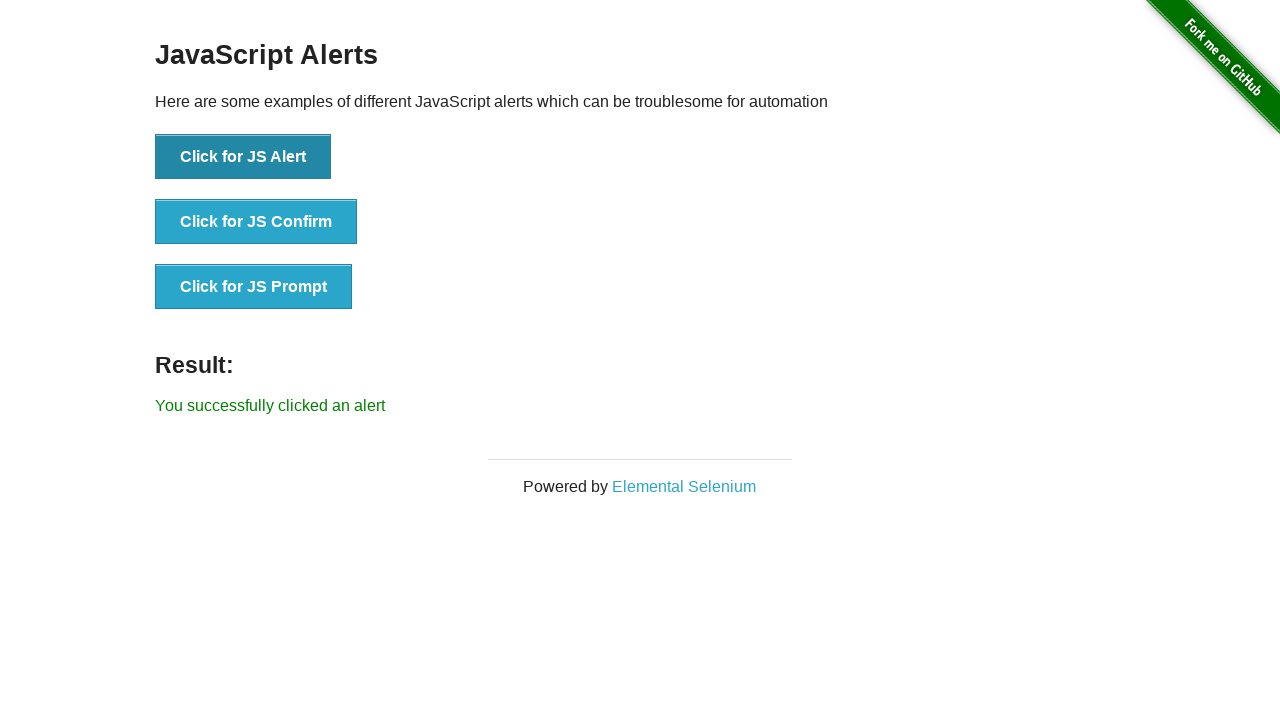

Clicked button to trigger alert and accepted it at (243, 157) on xpath=/html/body/div[2]/div/div/ul/li[1]/button
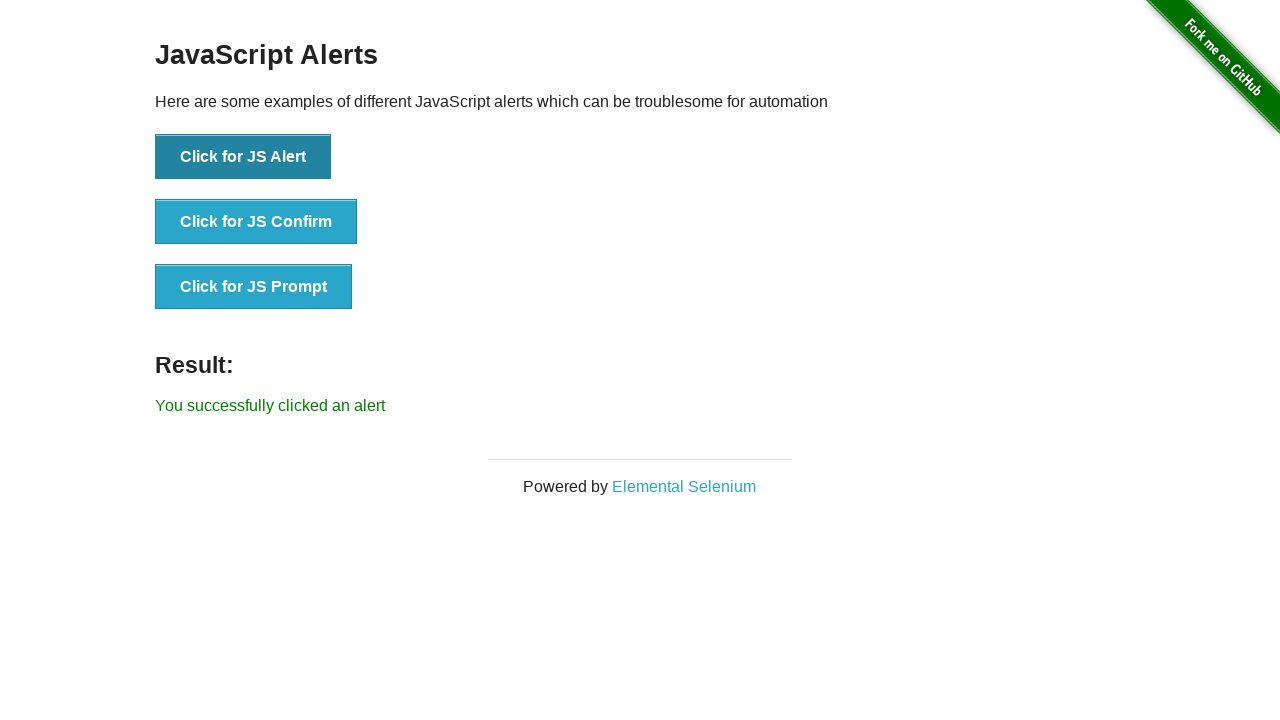

Set up dialog handler to dismiss confirm dialog
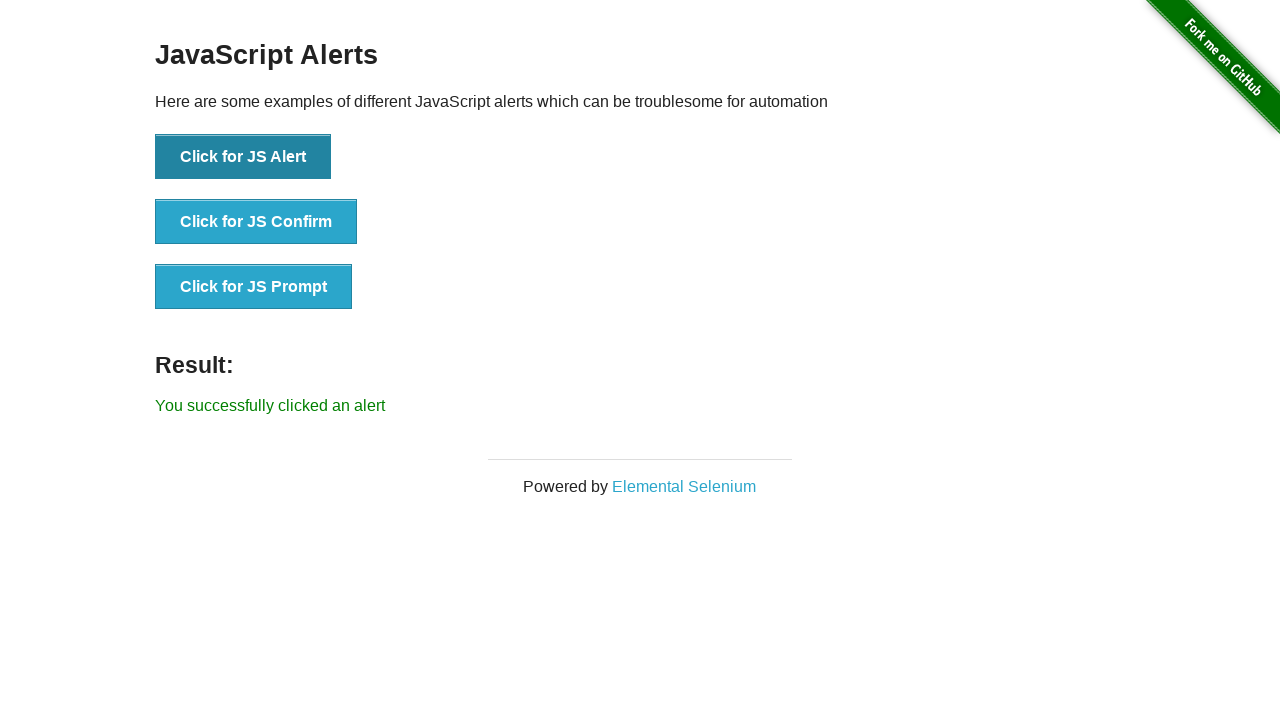

Clicked button to trigger confirm dialog and dismissed it at (256, 222) on xpath=/html/body/div[2]/div/div/ul/li[2]/button
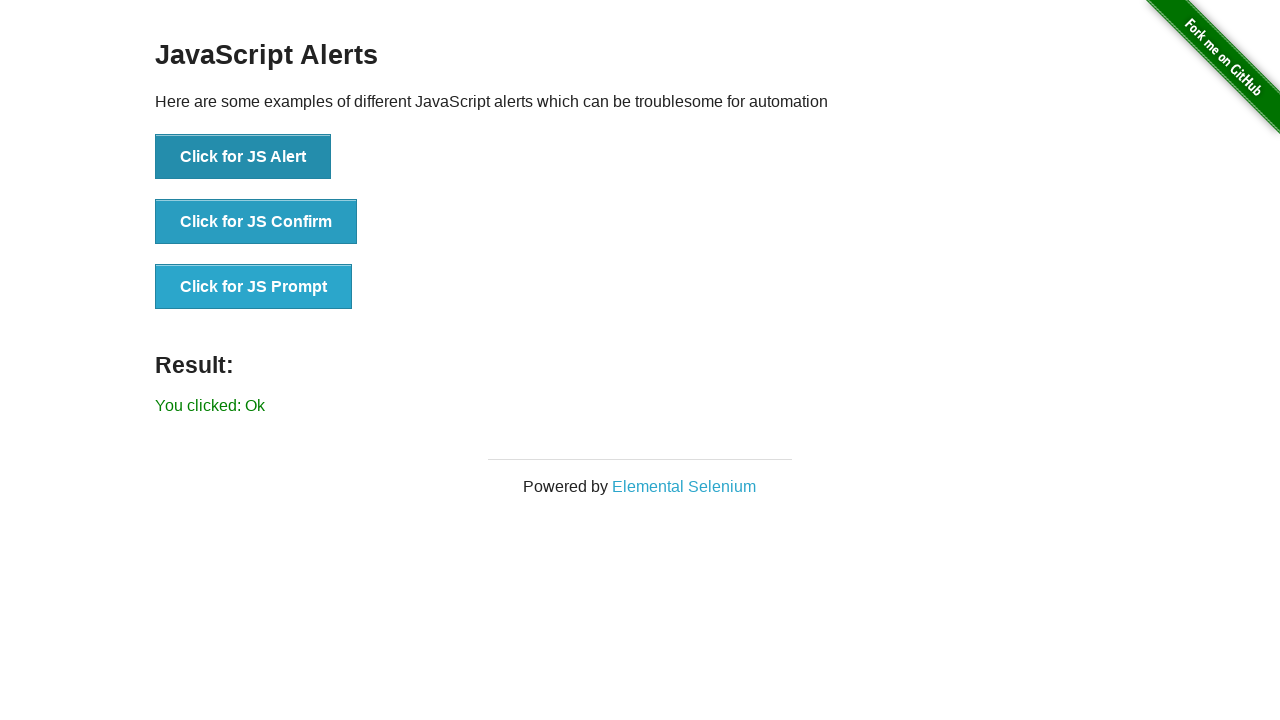

Waited for result element to update after dismissing confirm dialog
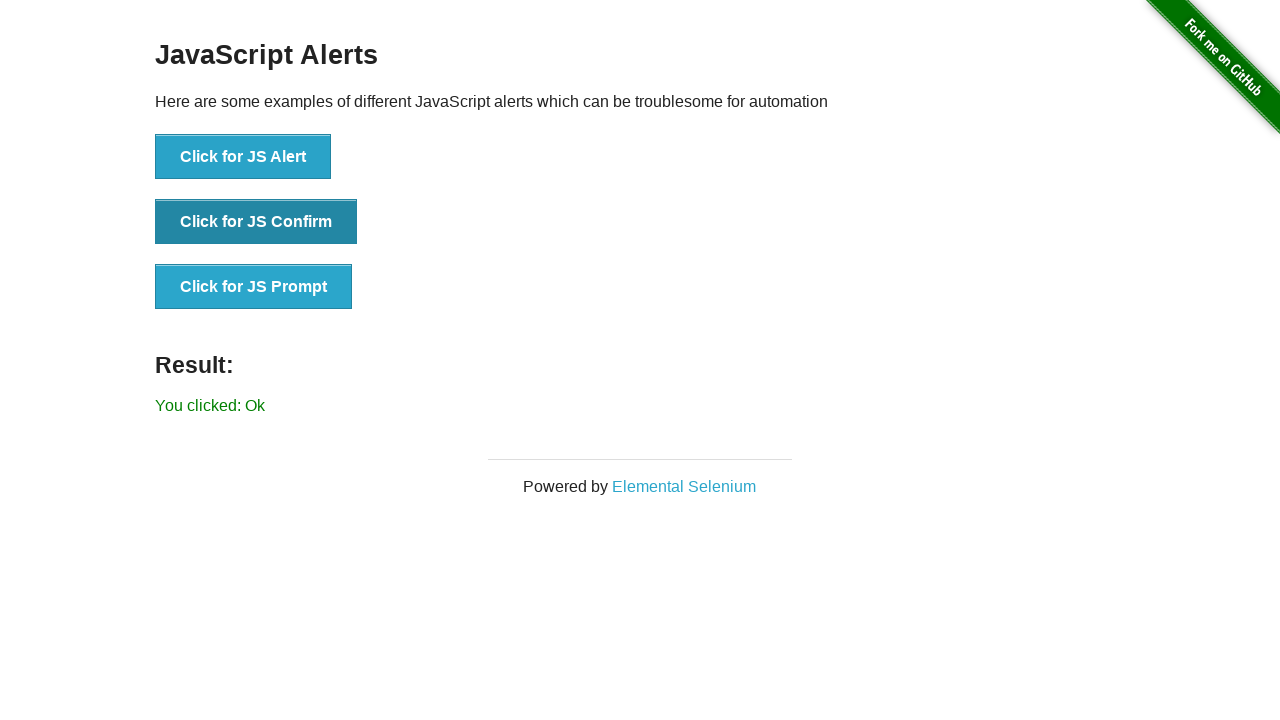

Set up dialog handler to accept prompt with text 'Teste'
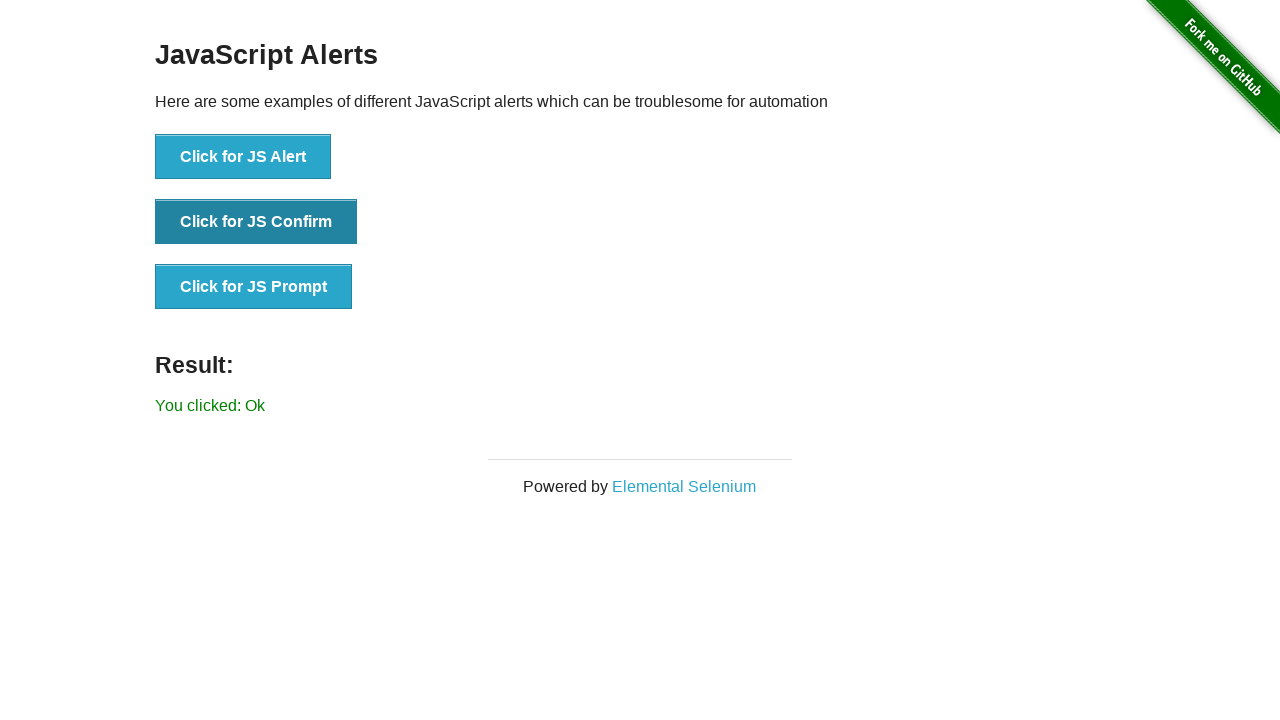

Clicked button to trigger prompt dialog and entered text 'Teste' at (254, 287) on xpath=/html/body/div[2]/div/div/ul/li[3]/button
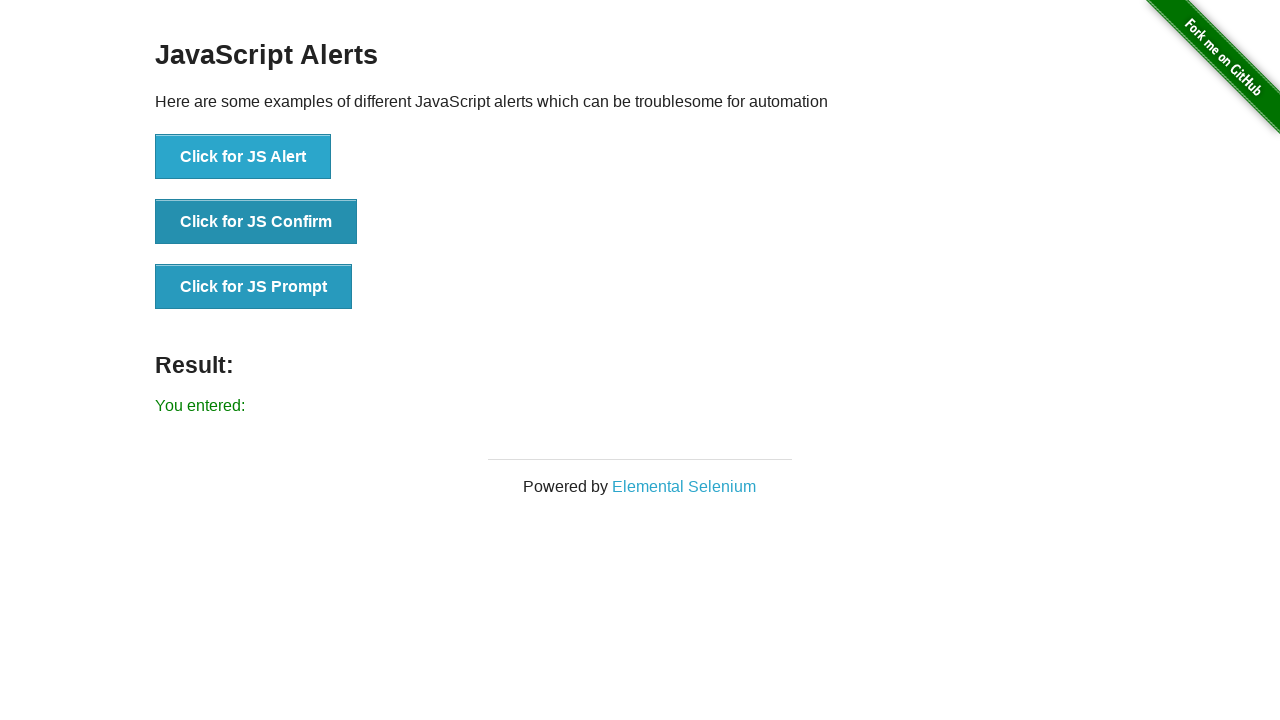

Waited for result element to update after submitting prompt dialog
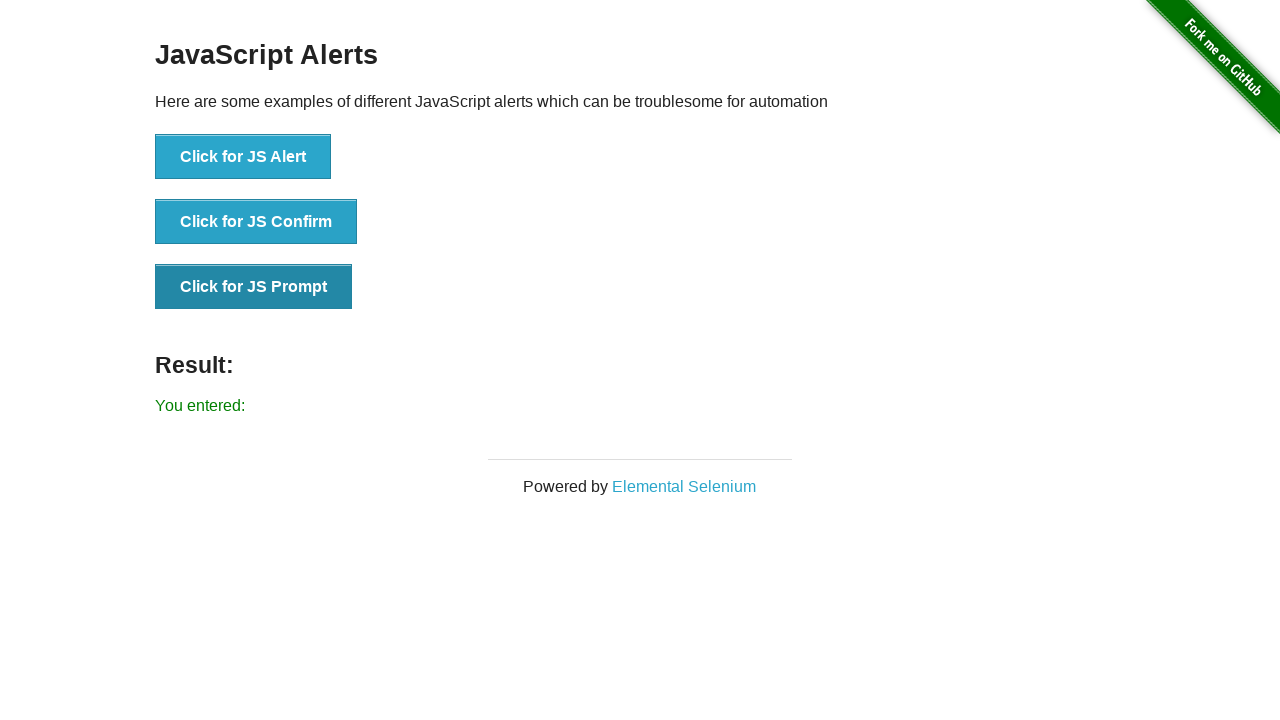

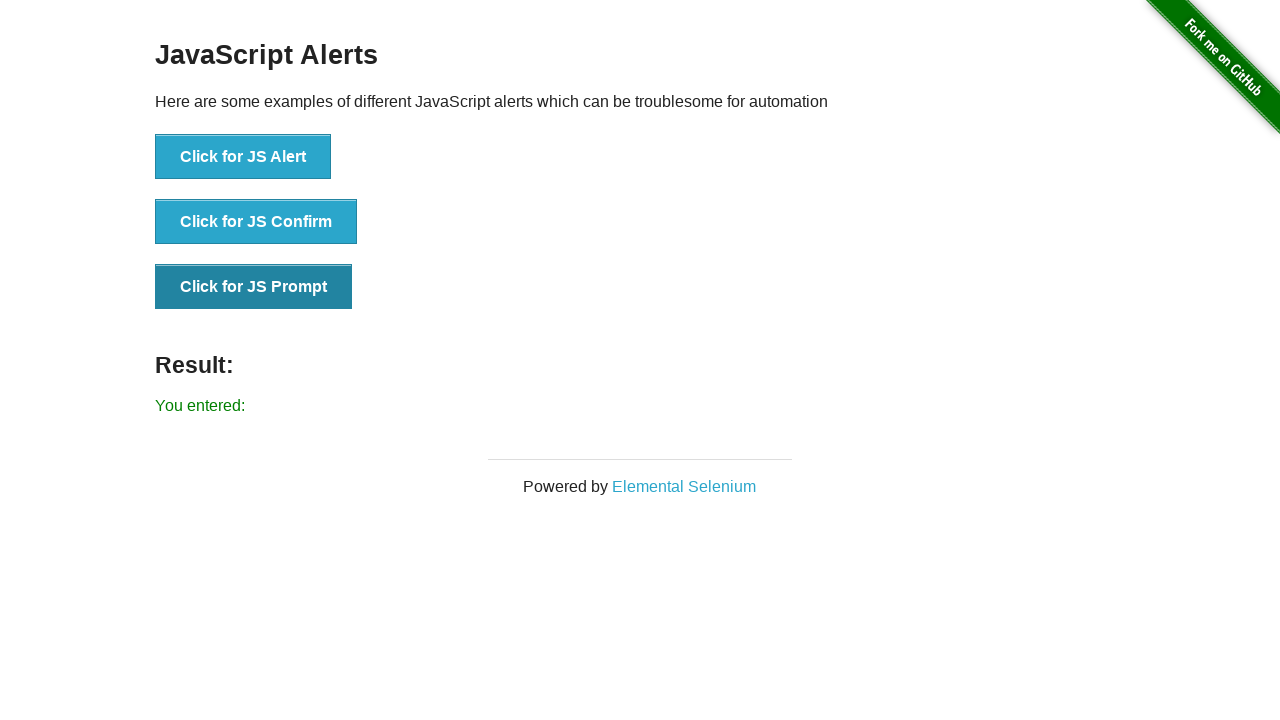